Tests iframe interaction by switching to a frame, filling a name field, clicking radio buttons and checkboxes, then switching back to default content and hovering over a menu element.

Starting URL: https://www.hyrtutorials.com/p/frames-practice.html

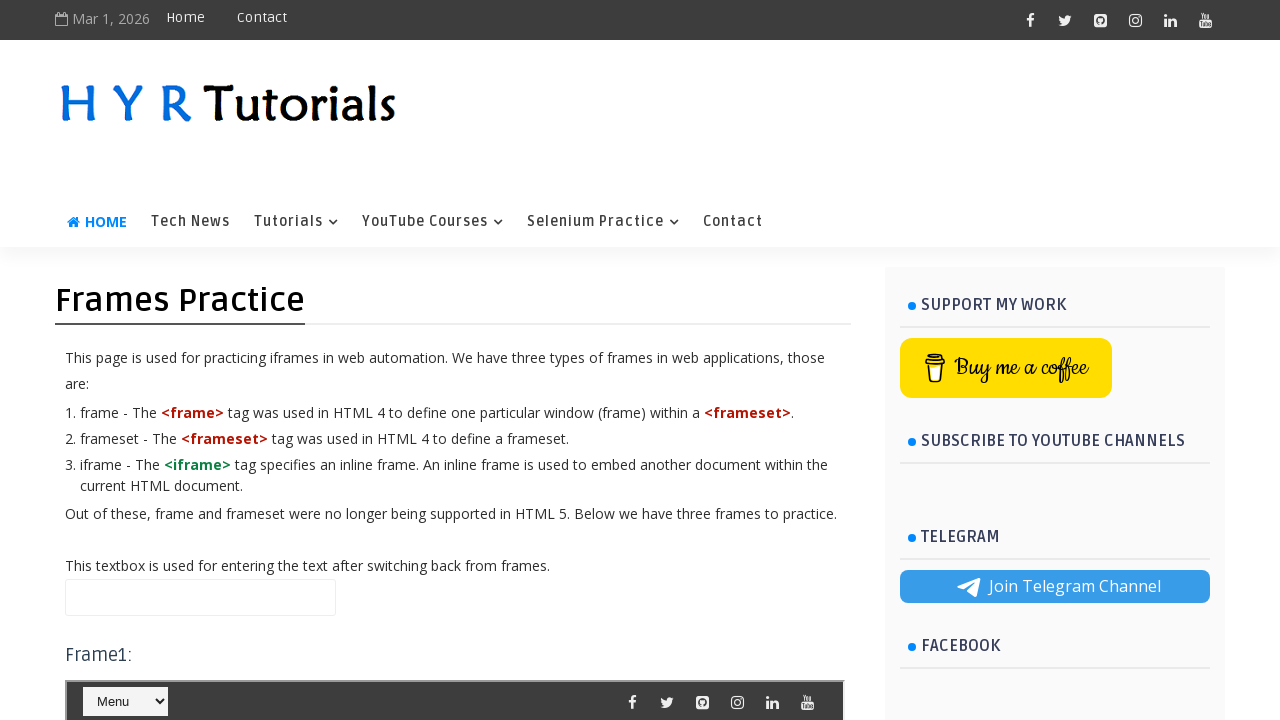

Located iframe #frm2
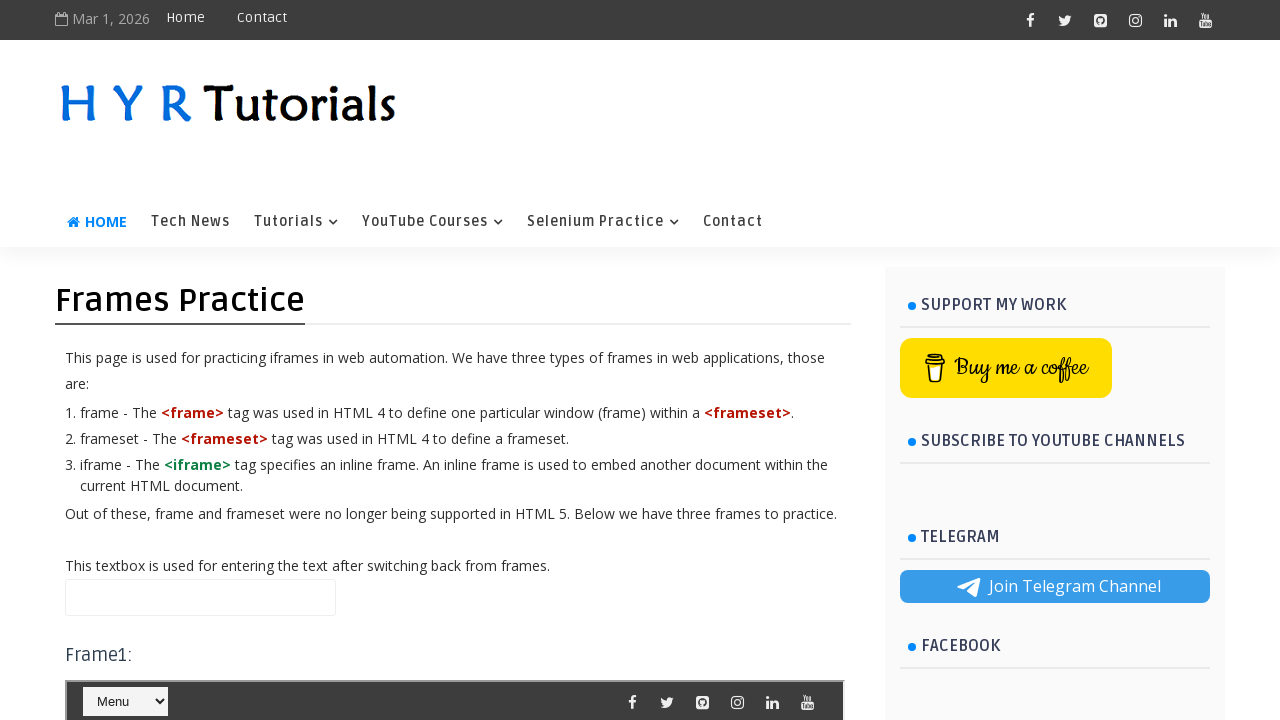

Filled first name field with 'Kumar' on #frm2 >> internal:control=enter-frame >> #firstName
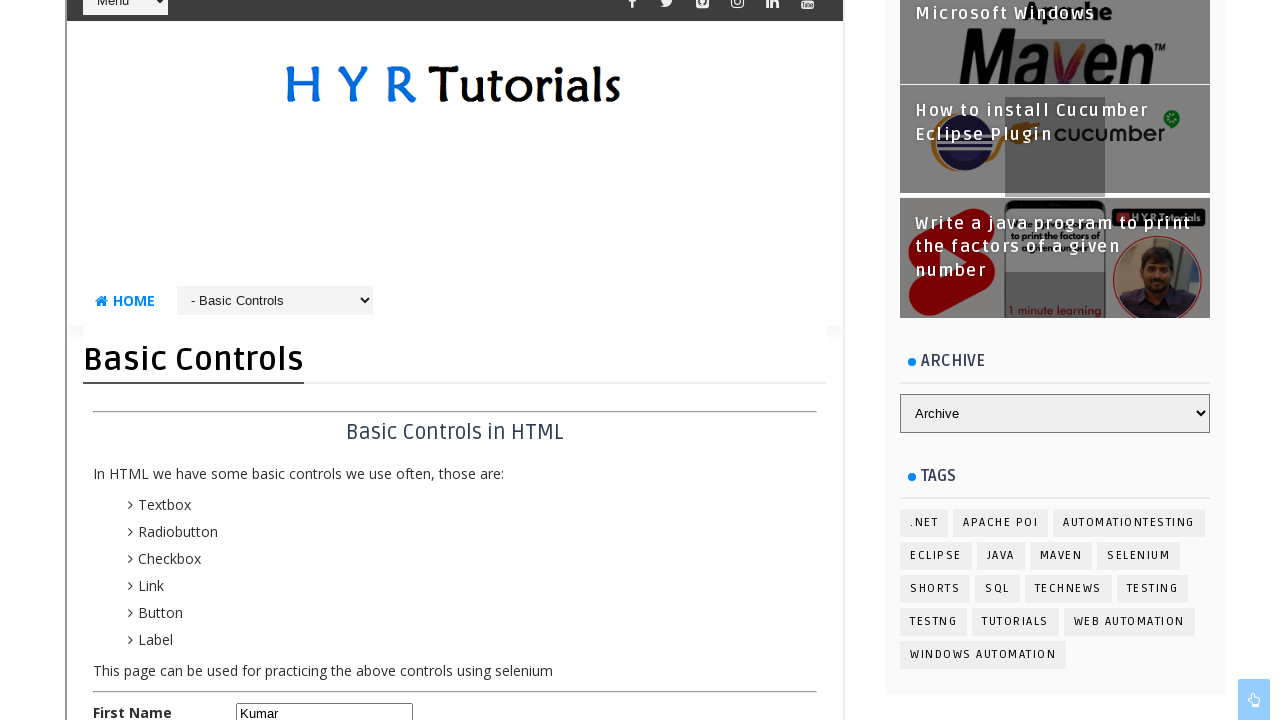

Located 2 radio buttons matching criteria
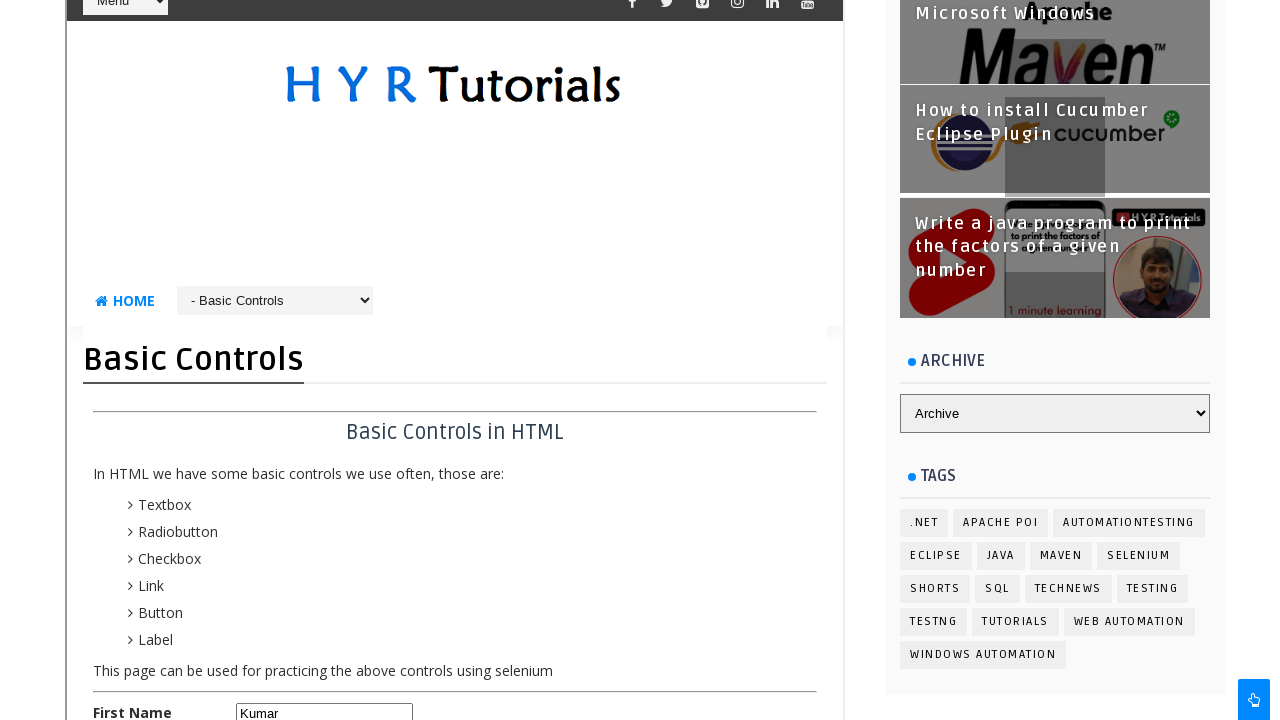

Clicked radio button 1 of 2 at (244, 360) on #frm2 >> internal:control=enter-frame >> input.bcRadioButton[id*='ale'] >> nth=0
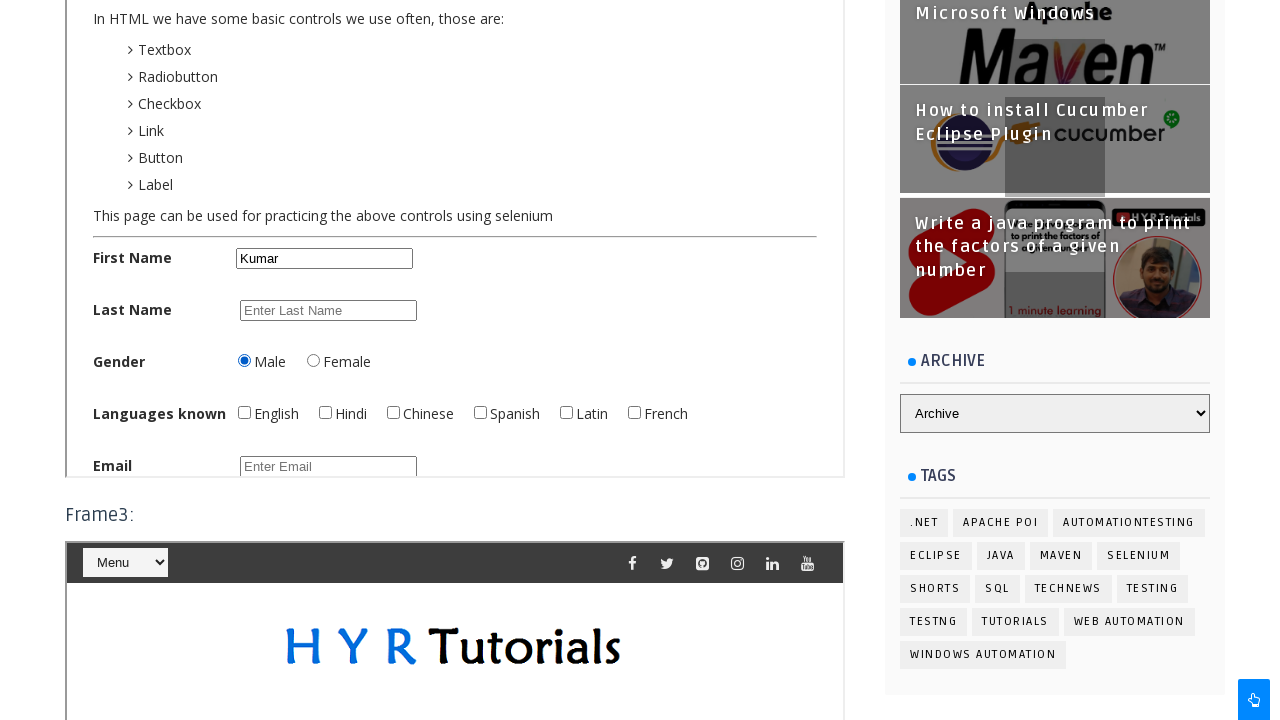

Clicked radio button 2 of 2 at (313, 360) on #frm2 >> internal:control=enter-frame >> input.bcRadioButton[id*='ale'] >> nth=1
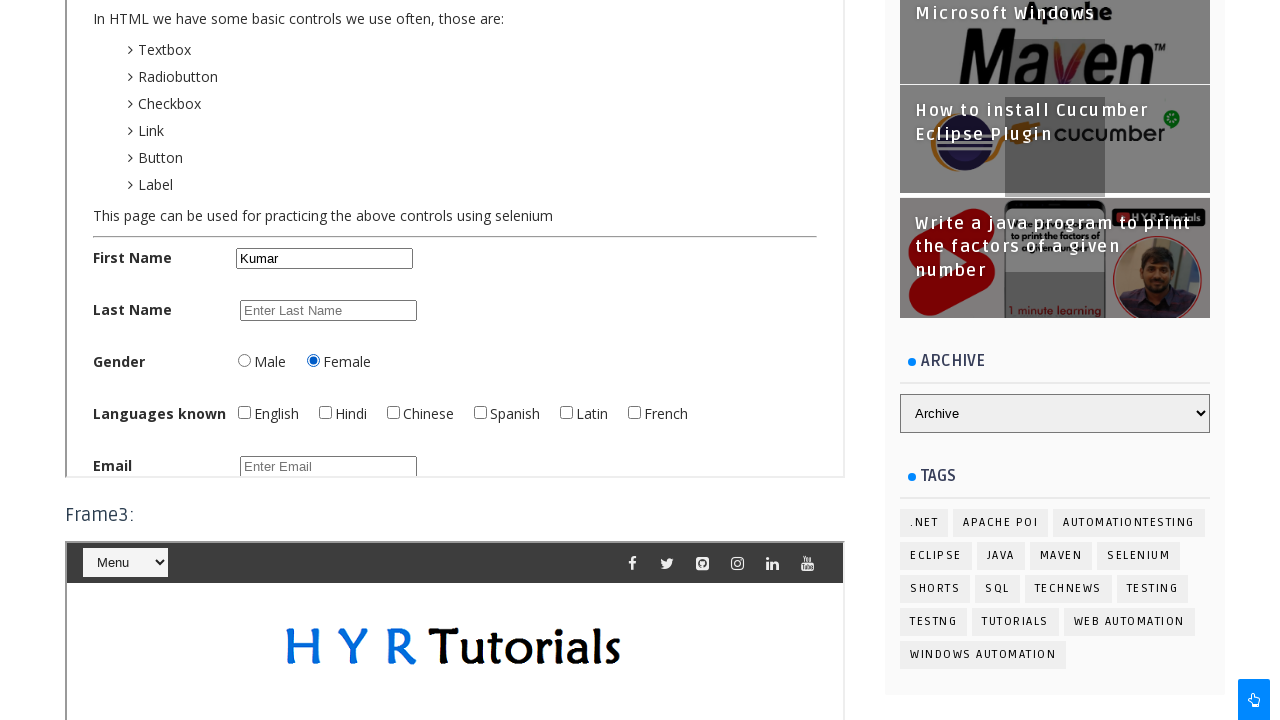

Located 6 checkboxes matching criteria
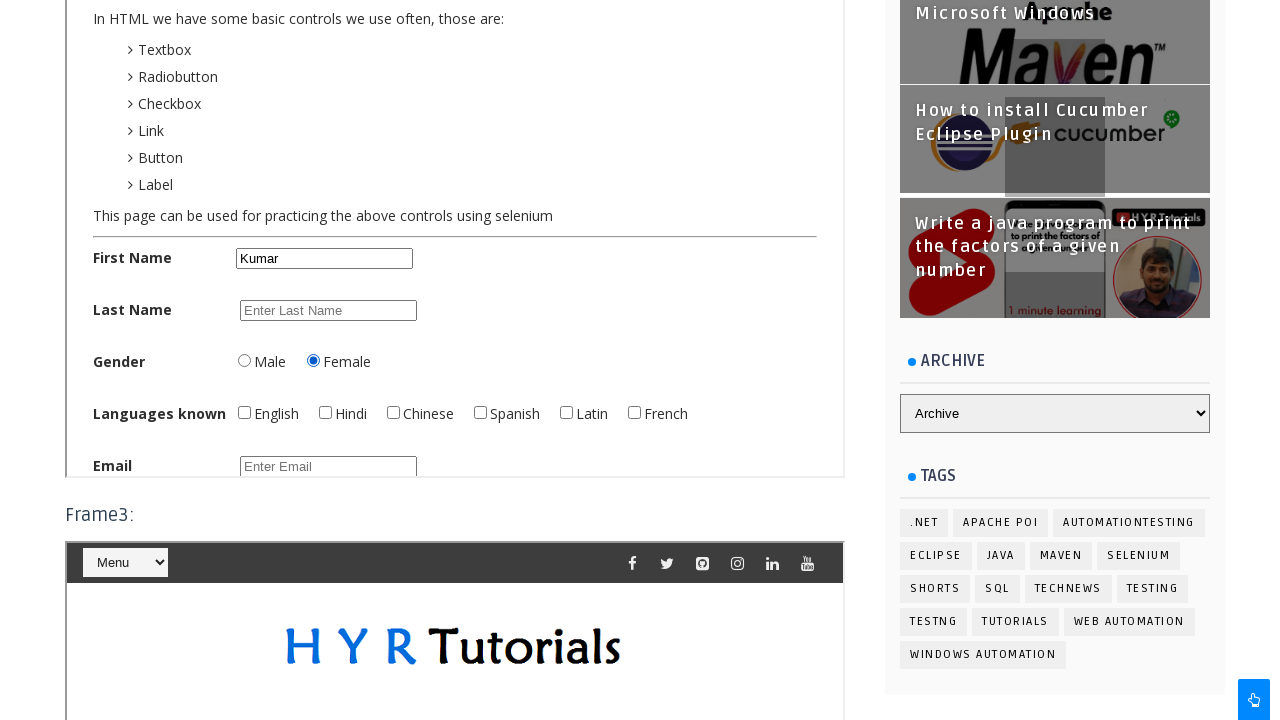

Clicked checkbox 1 of 6 at (244, 412) on #frm2 >> internal:control=enter-frame >> input.bcCheckBox[id*='bx'] >> nth=0
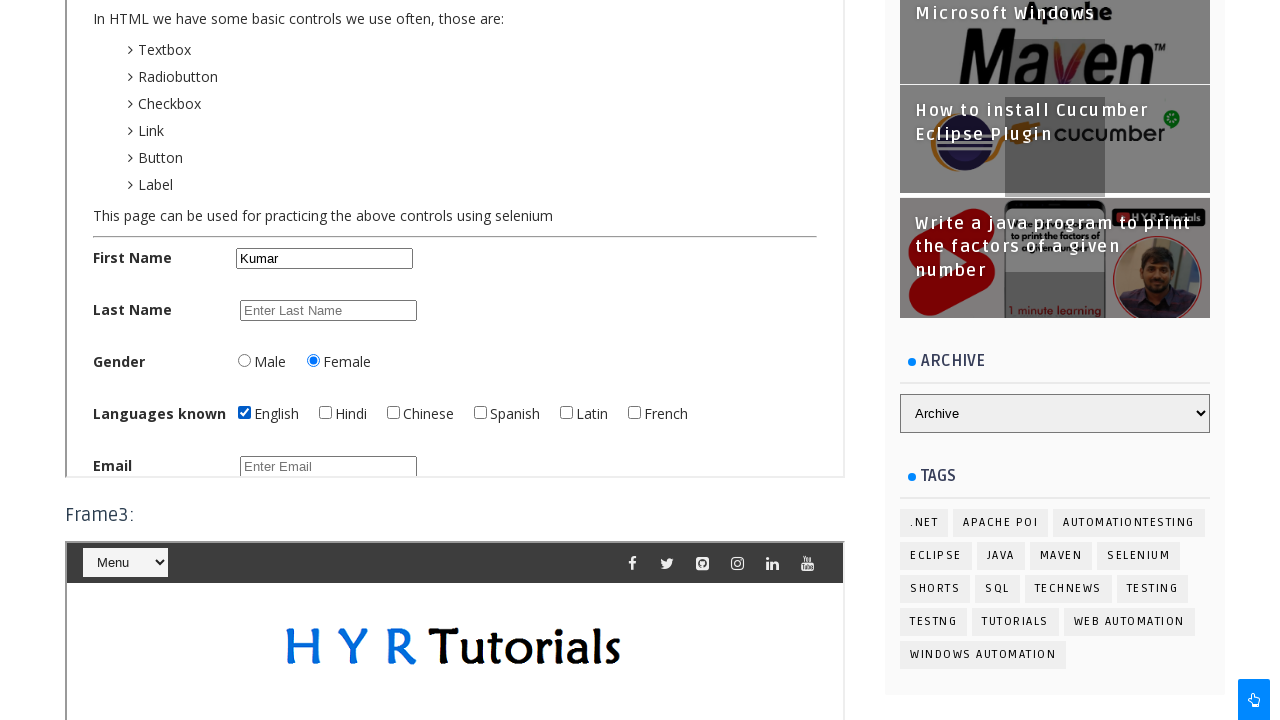

Clicked checkbox 2 of 6 at (325, 412) on #frm2 >> internal:control=enter-frame >> input.bcCheckBox[id*='bx'] >> nth=1
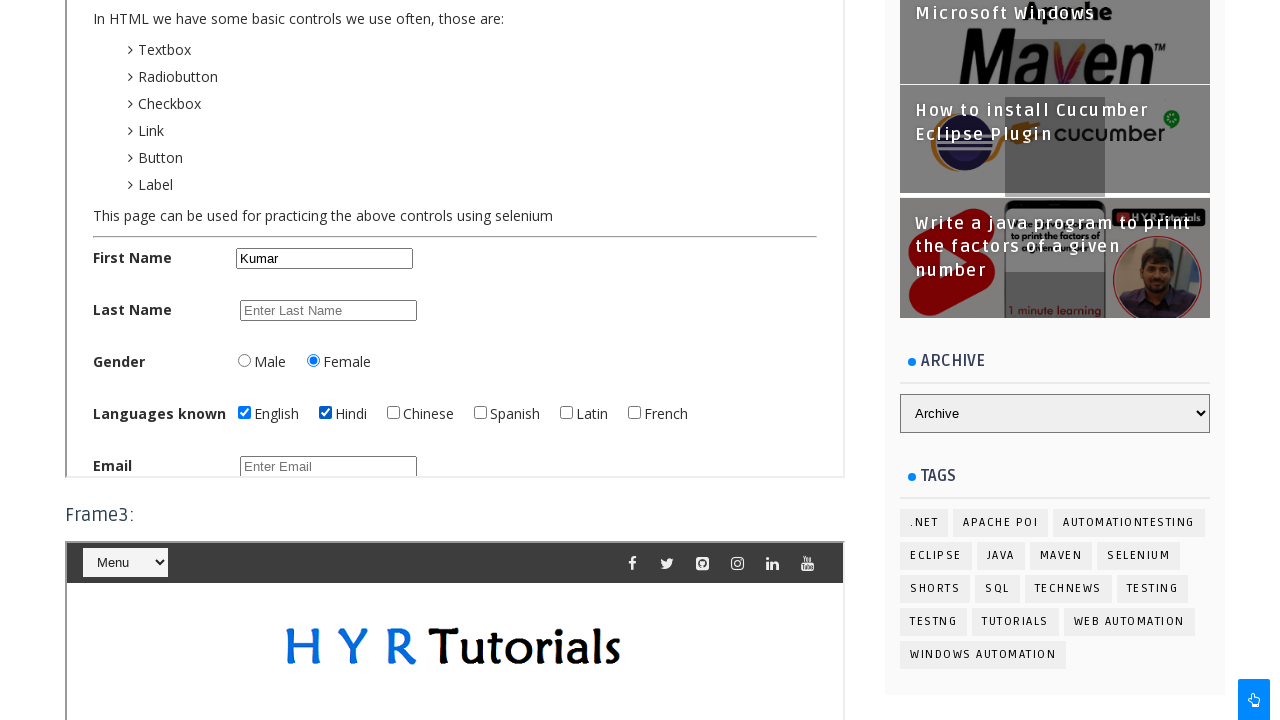

Clicked checkbox 3 of 6 at (393, 412) on #frm2 >> internal:control=enter-frame >> input.bcCheckBox[id*='bx'] >> nth=2
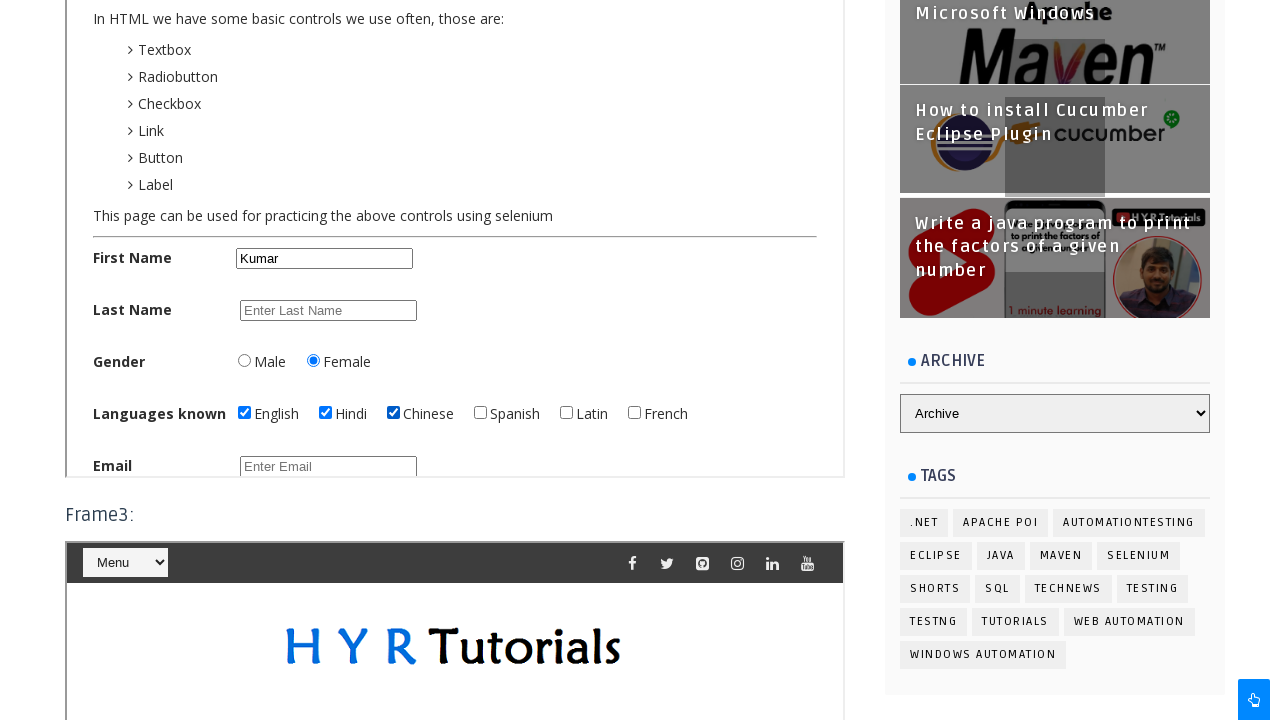

Clicked checkbox 4 of 6 at (480, 412) on #frm2 >> internal:control=enter-frame >> input.bcCheckBox[id*='bx'] >> nth=3
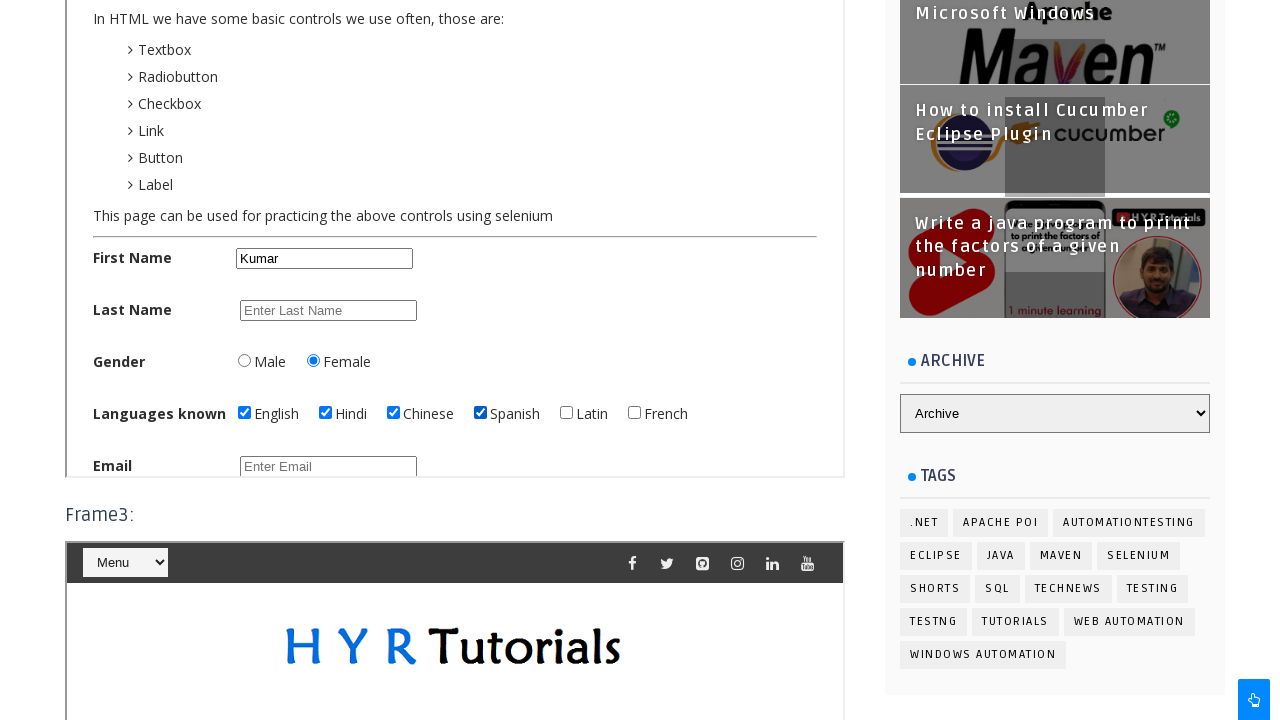

Clicked checkbox 5 of 6 at (566, 412) on #frm2 >> internal:control=enter-frame >> input.bcCheckBox[id*='bx'] >> nth=4
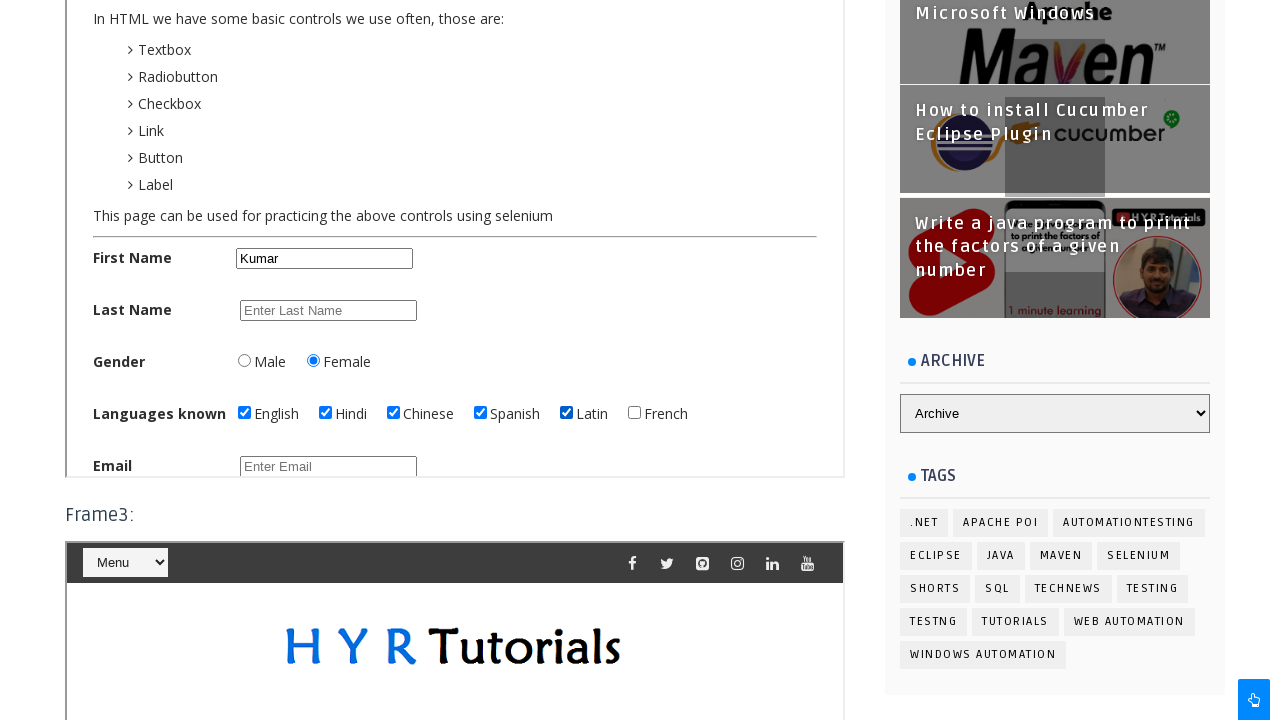

Clicked checkbox 6 of 6 at (634, 412) on #frm2 >> internal:control=enter-frame >> input.bcCheckBox[id*='bx'] >> nth=5
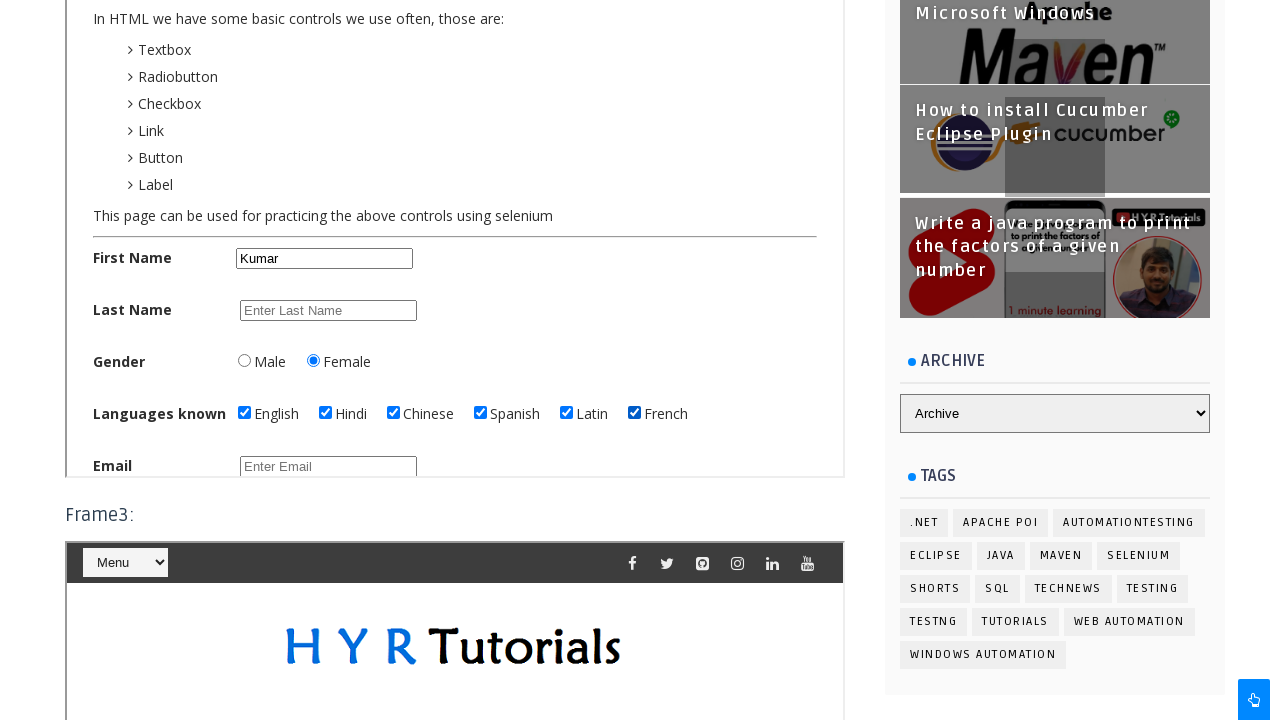

Located Selenium Practice link in default content
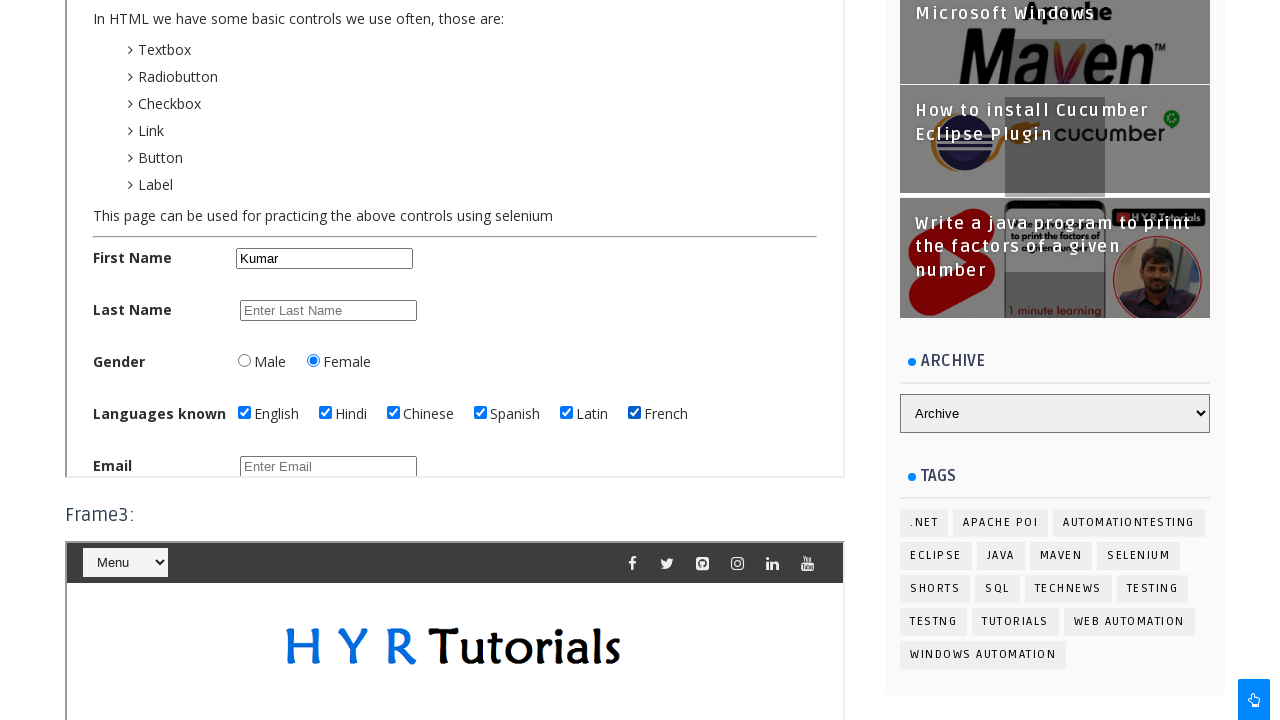

Hovered over Selenium Practice link at (603, 222) on a[href='#']:has-text('Selenium Practice')
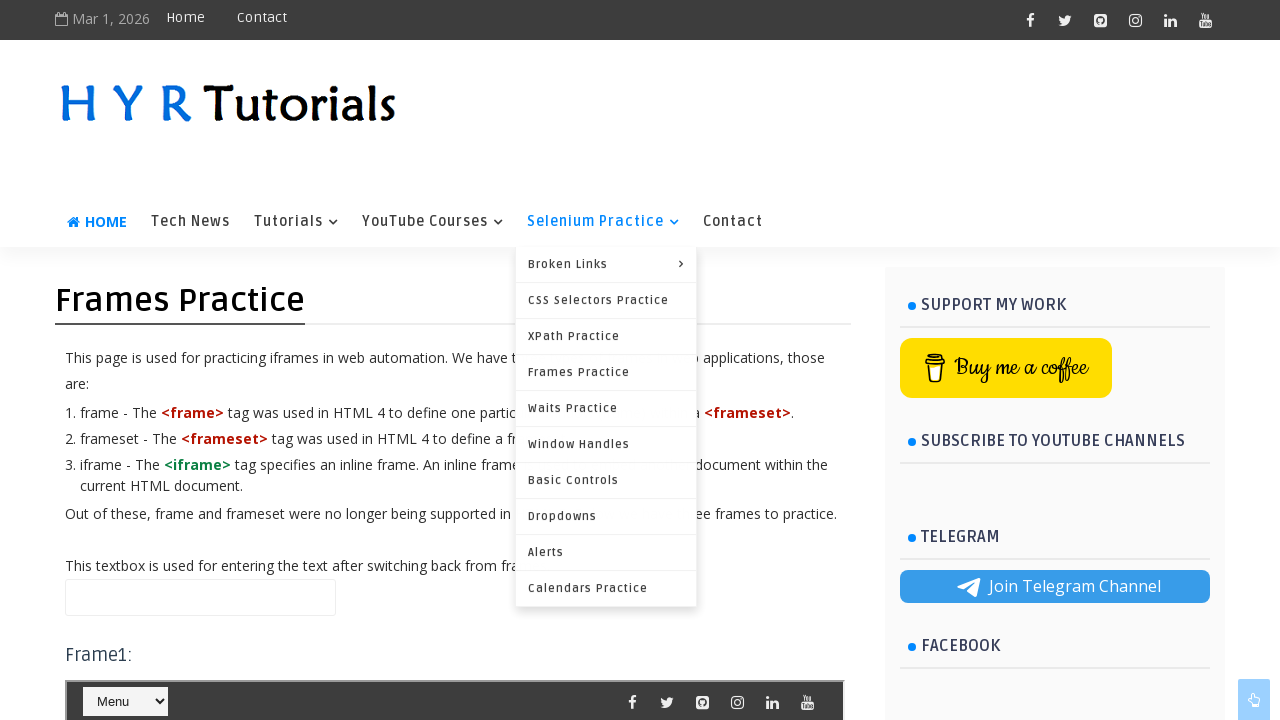

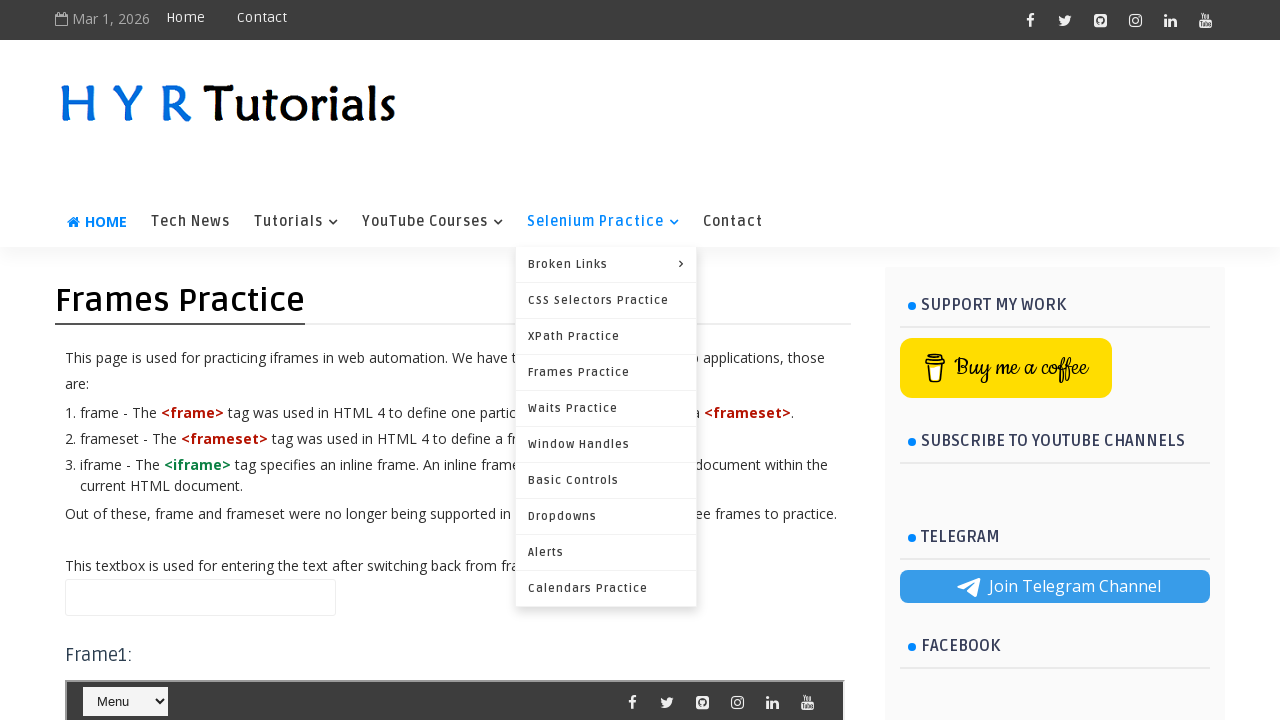